Tests navigation on the Nelson County Planning Commission page by scrolling and clicking on various meeting minutes PDF links from different dates.

Starting URL: https://www.nelsoncounty-va.gov/departments-offices/planning-zoning/planning-commission/

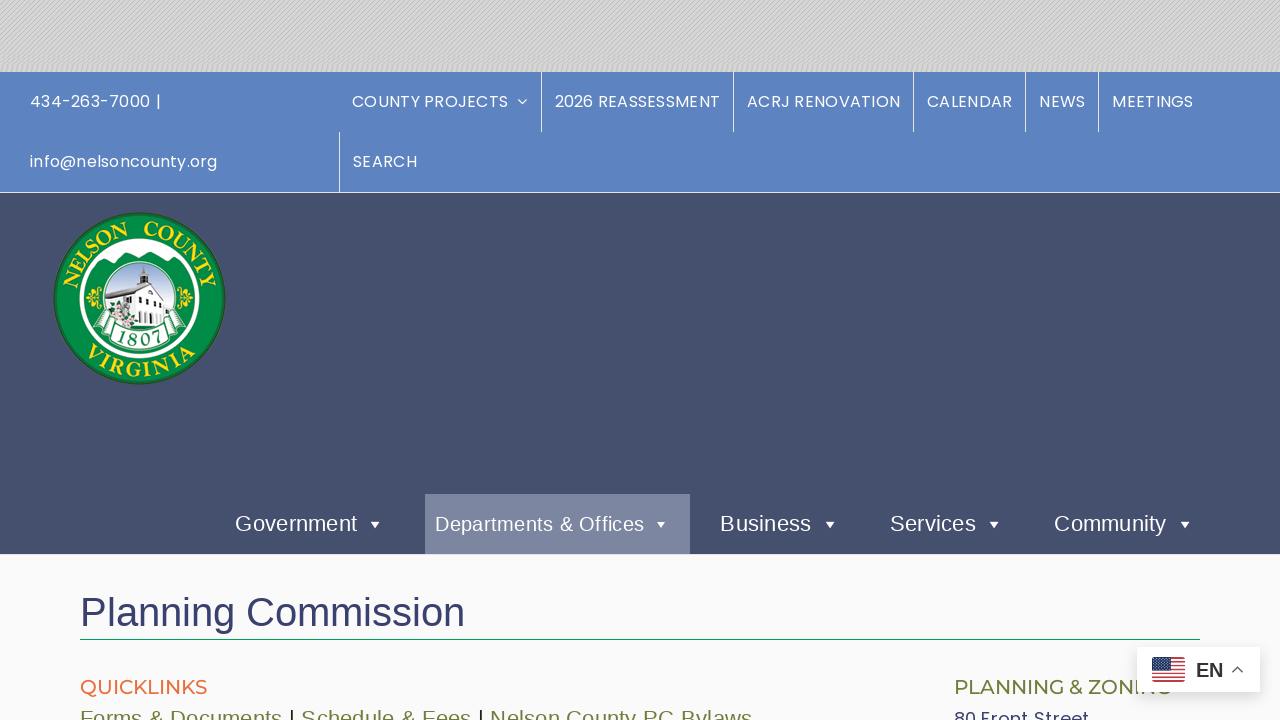

Set viewport size to 1920x970
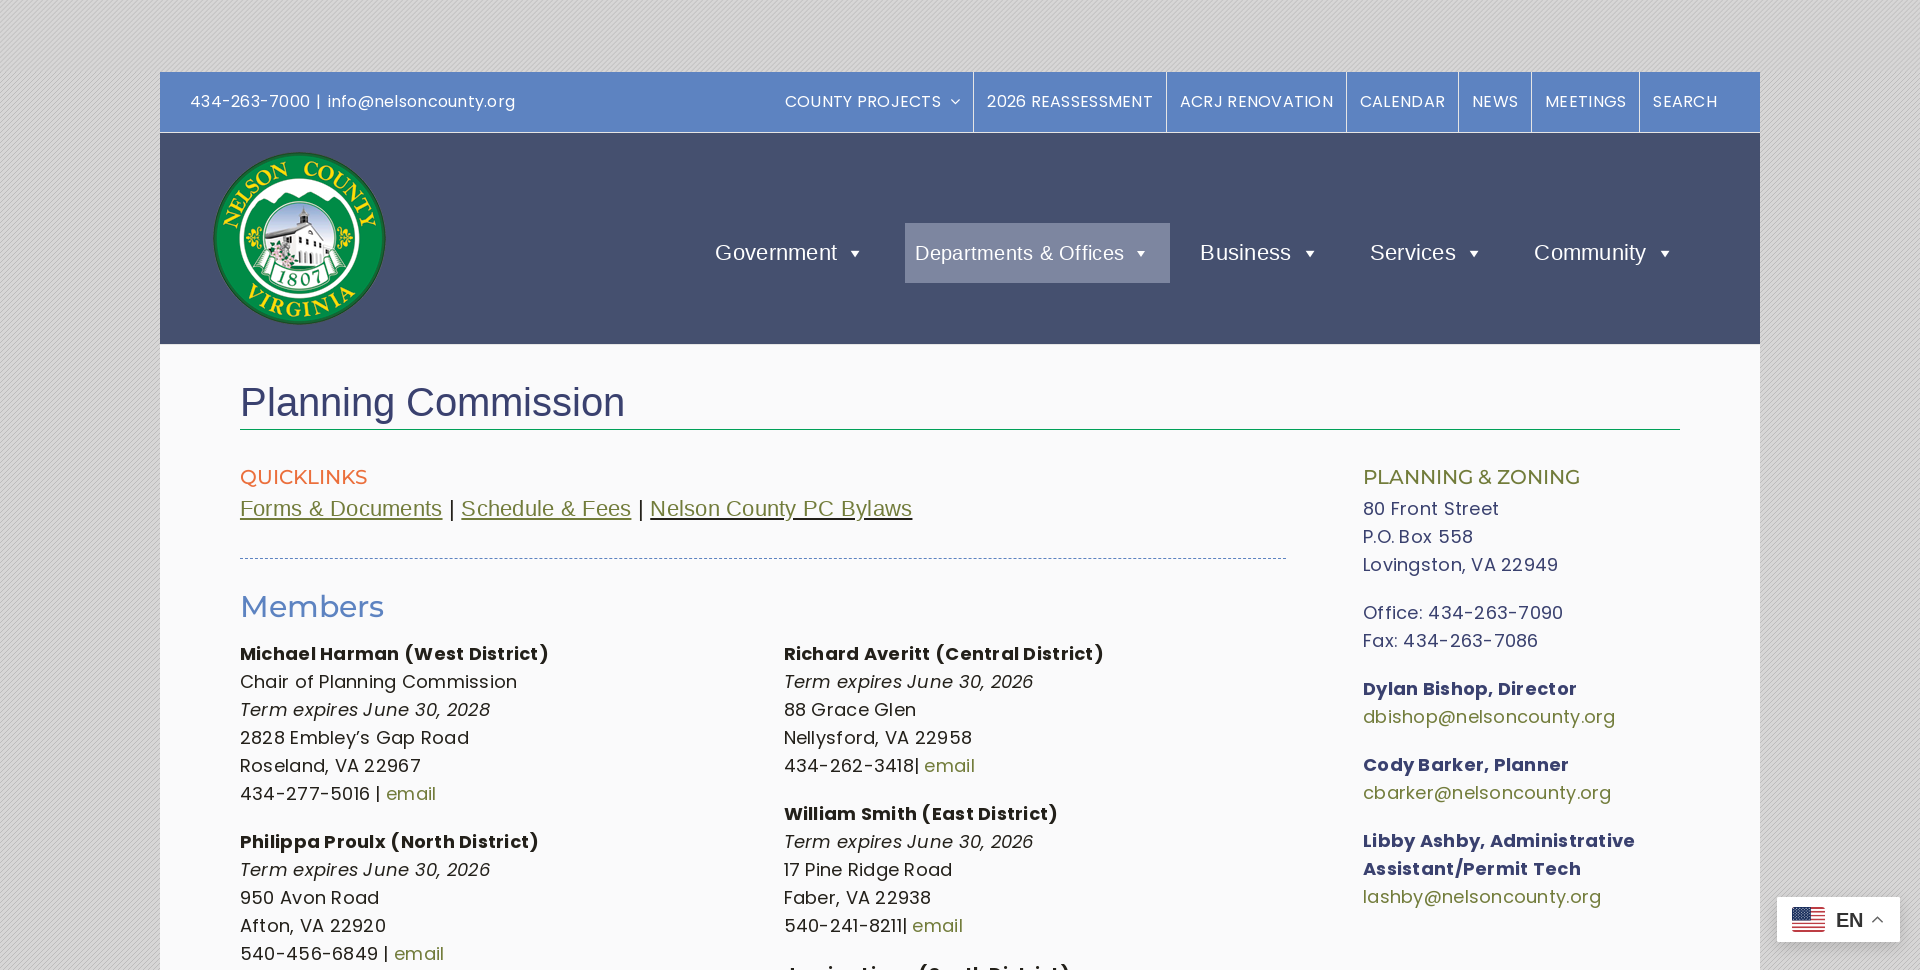

Scrolled down the page by 352 pixels
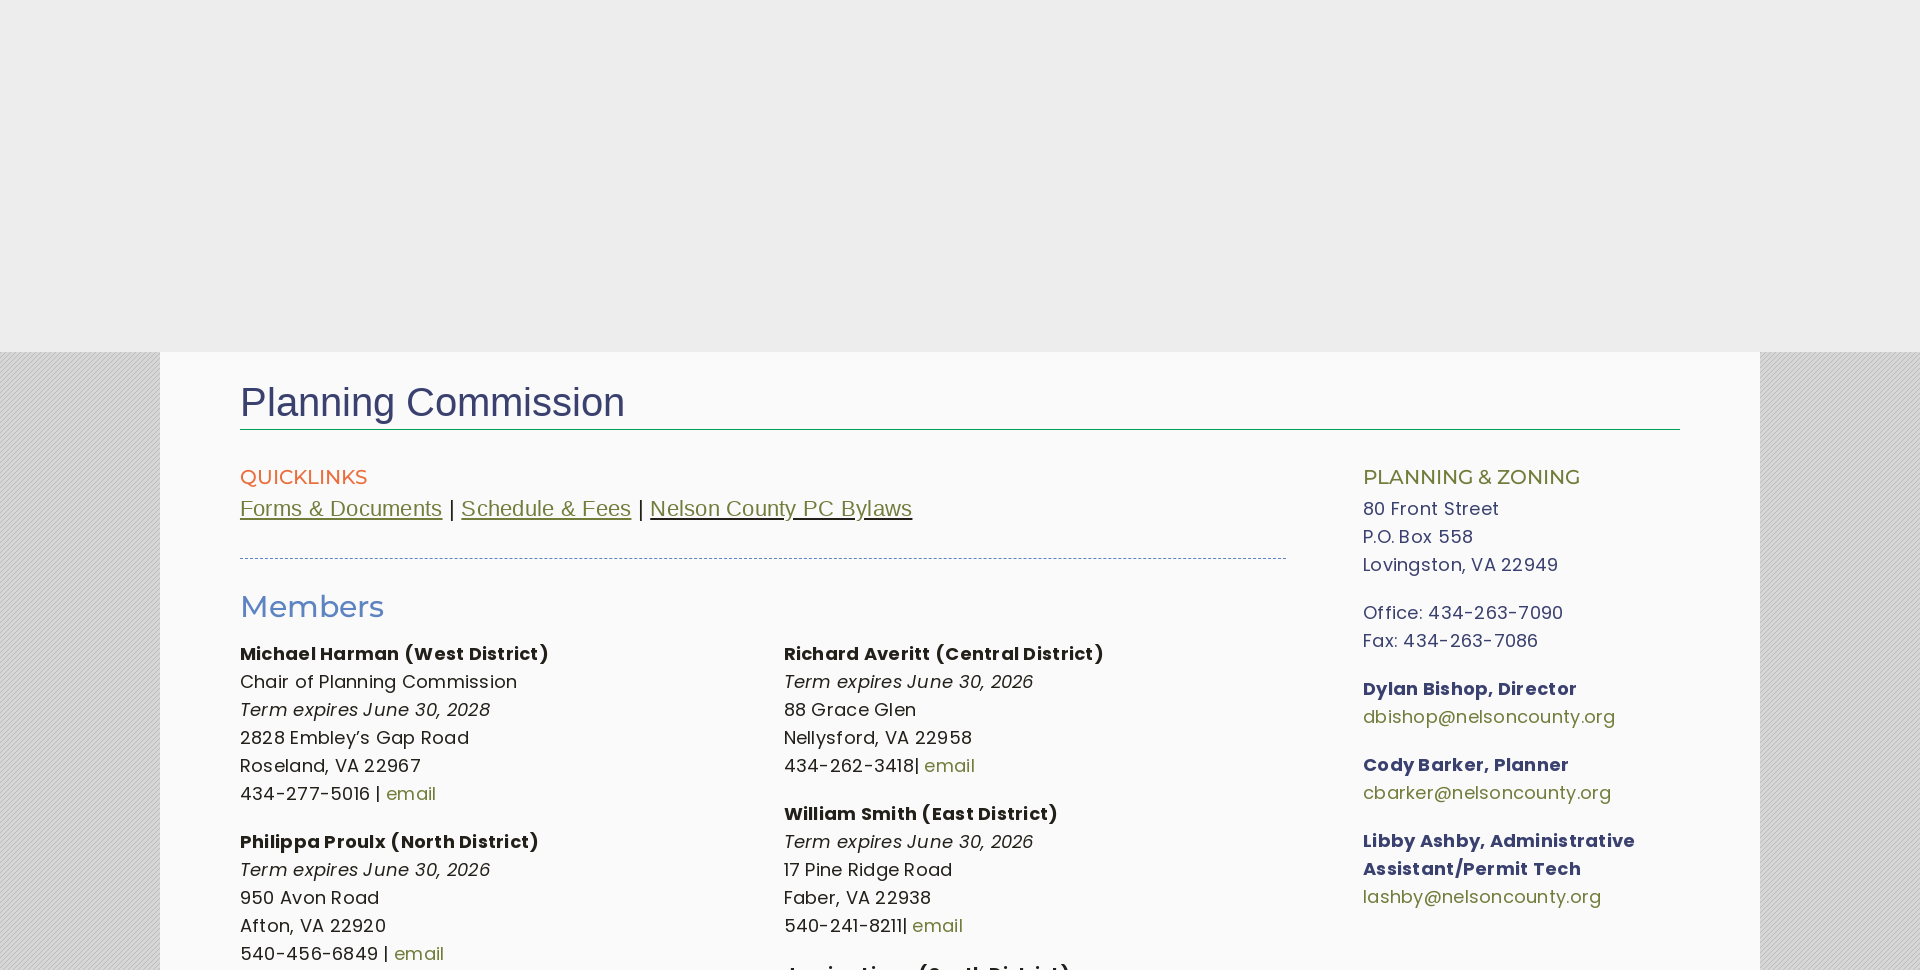

Clicked on January 2024 meeting minutes PDF link at (366, 485) on [href="https://www.nelsoncounty-va.gov/wp-content/uploads/2024/04/Minutes_PC-Mee
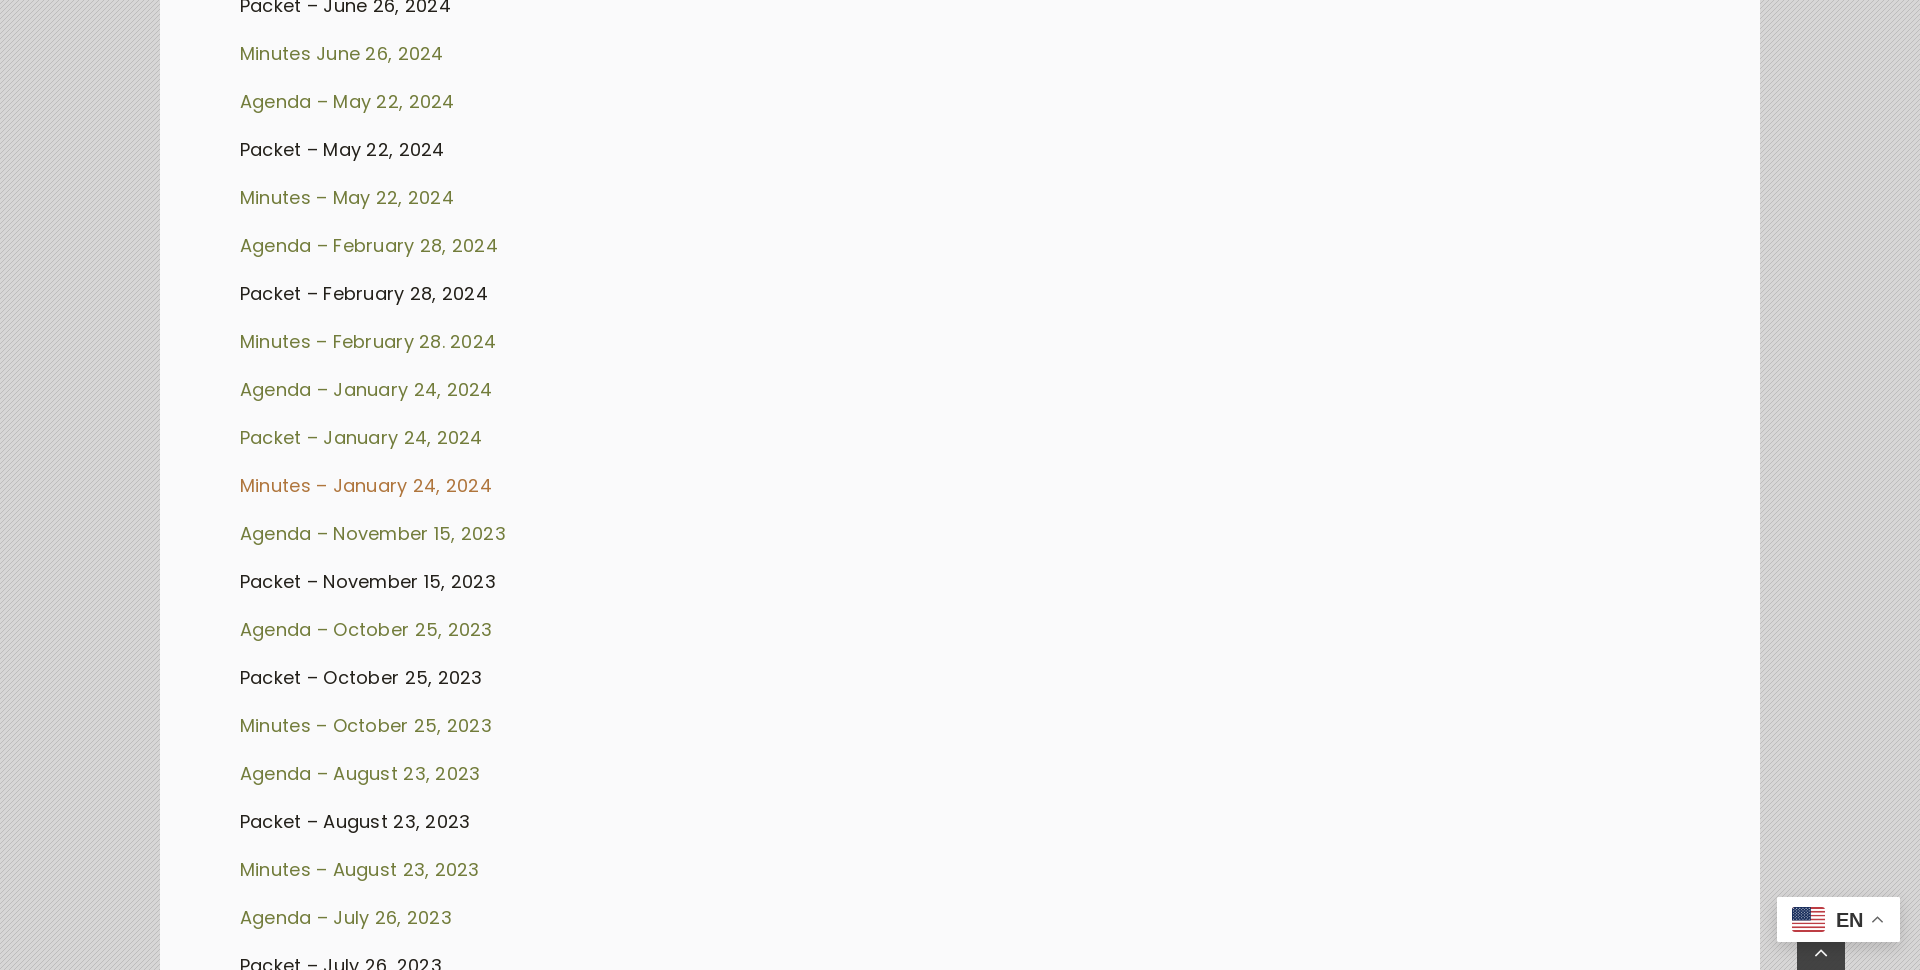

Clicked on October 2023 meeting minutes PDF link at (366, 725) on [href="https://www.nelsoncounty-va.gov/wp-content/uploads/2024/04/Minutes_PC-Mee
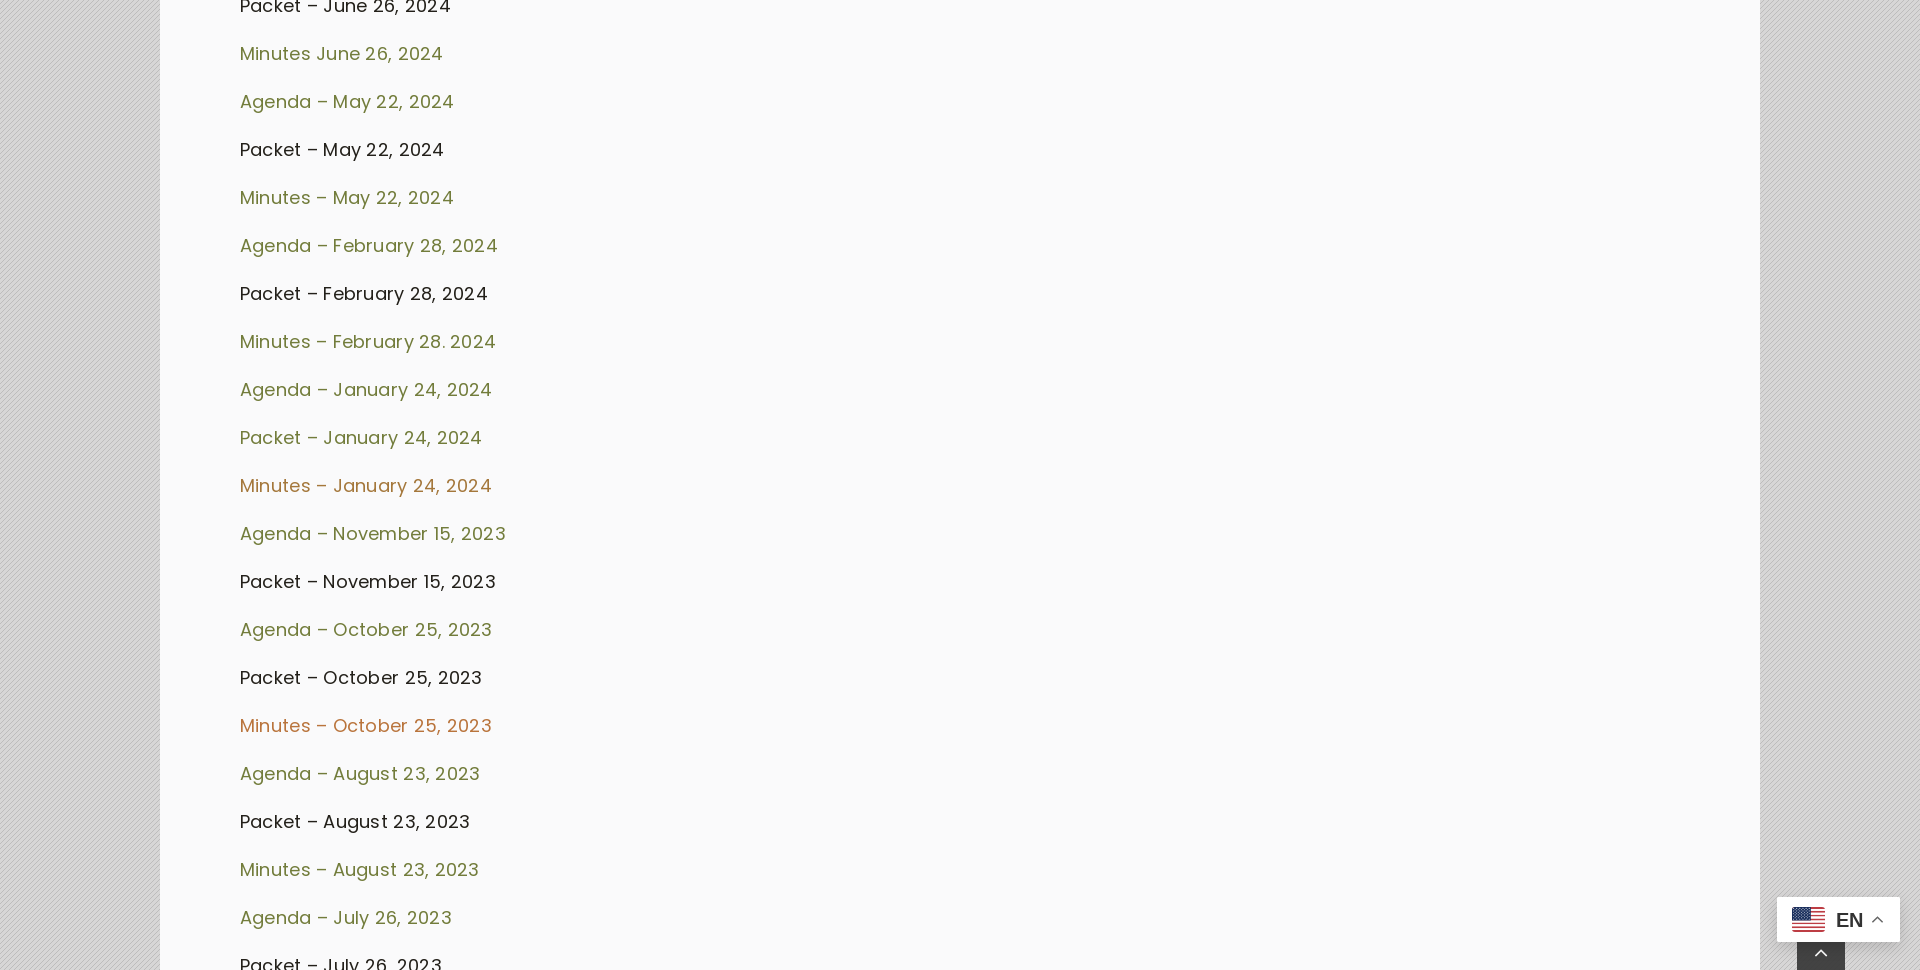

Scrolled down further by 912 pixels
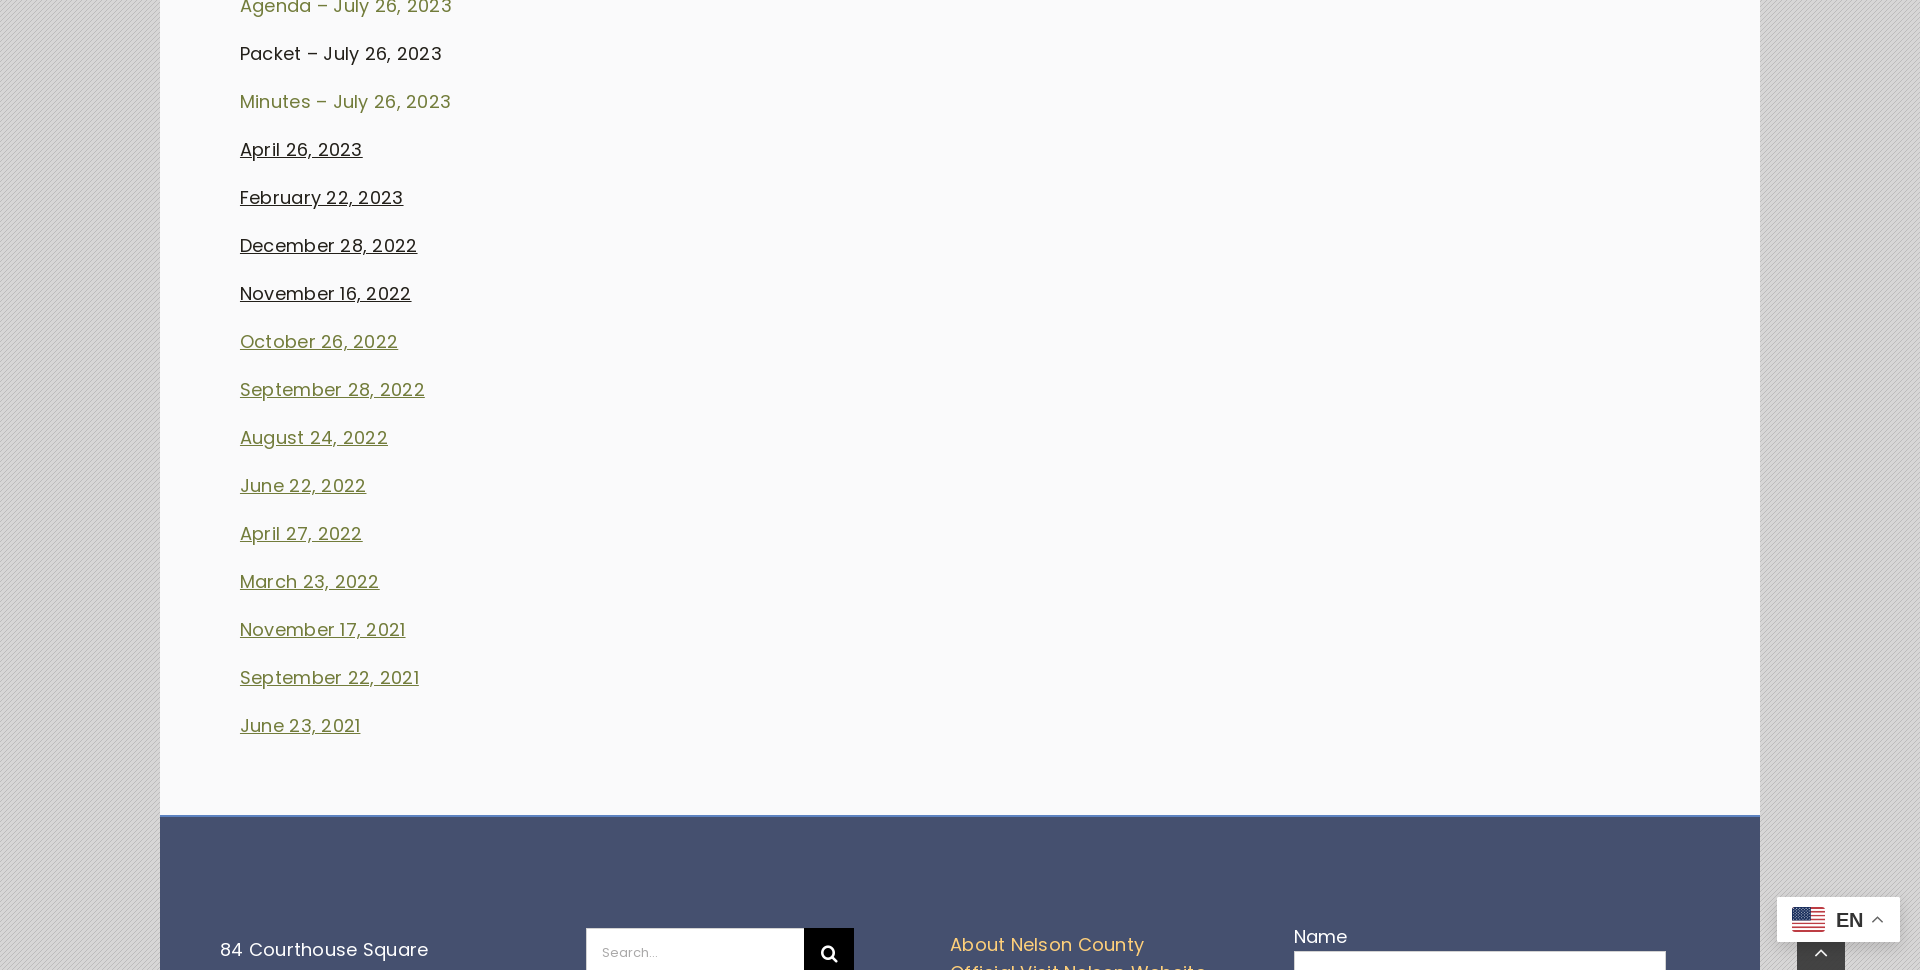

Clicked on June 2022 meeting minutes PDF link at (303, 485) on [href="https://www.nelsoncounty-va.gov/wp-content/uploads/2023/04/2022-06-22.pdf
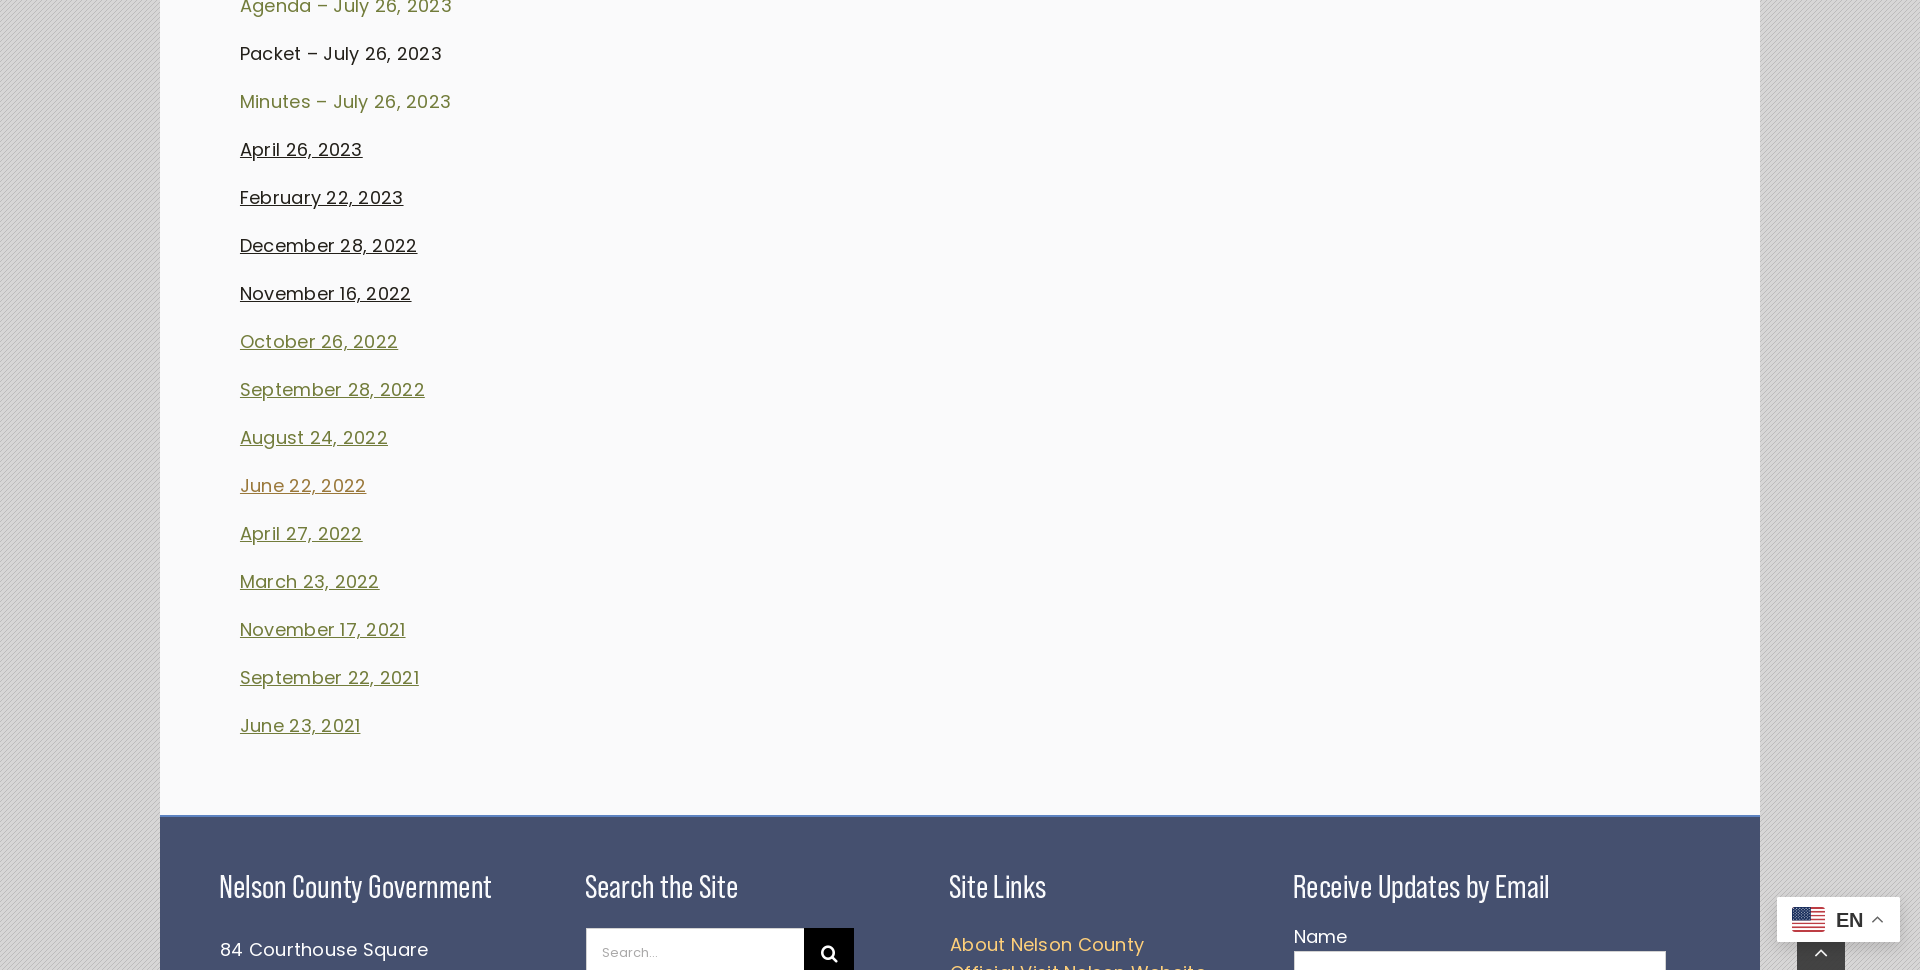

Clicked on November 2021 meeting minutes PDF link at (323, 629) on [href="https://www.nelsoncounty-va.gov/wp-content/uploads/2023/04/2021-11-17.pdf
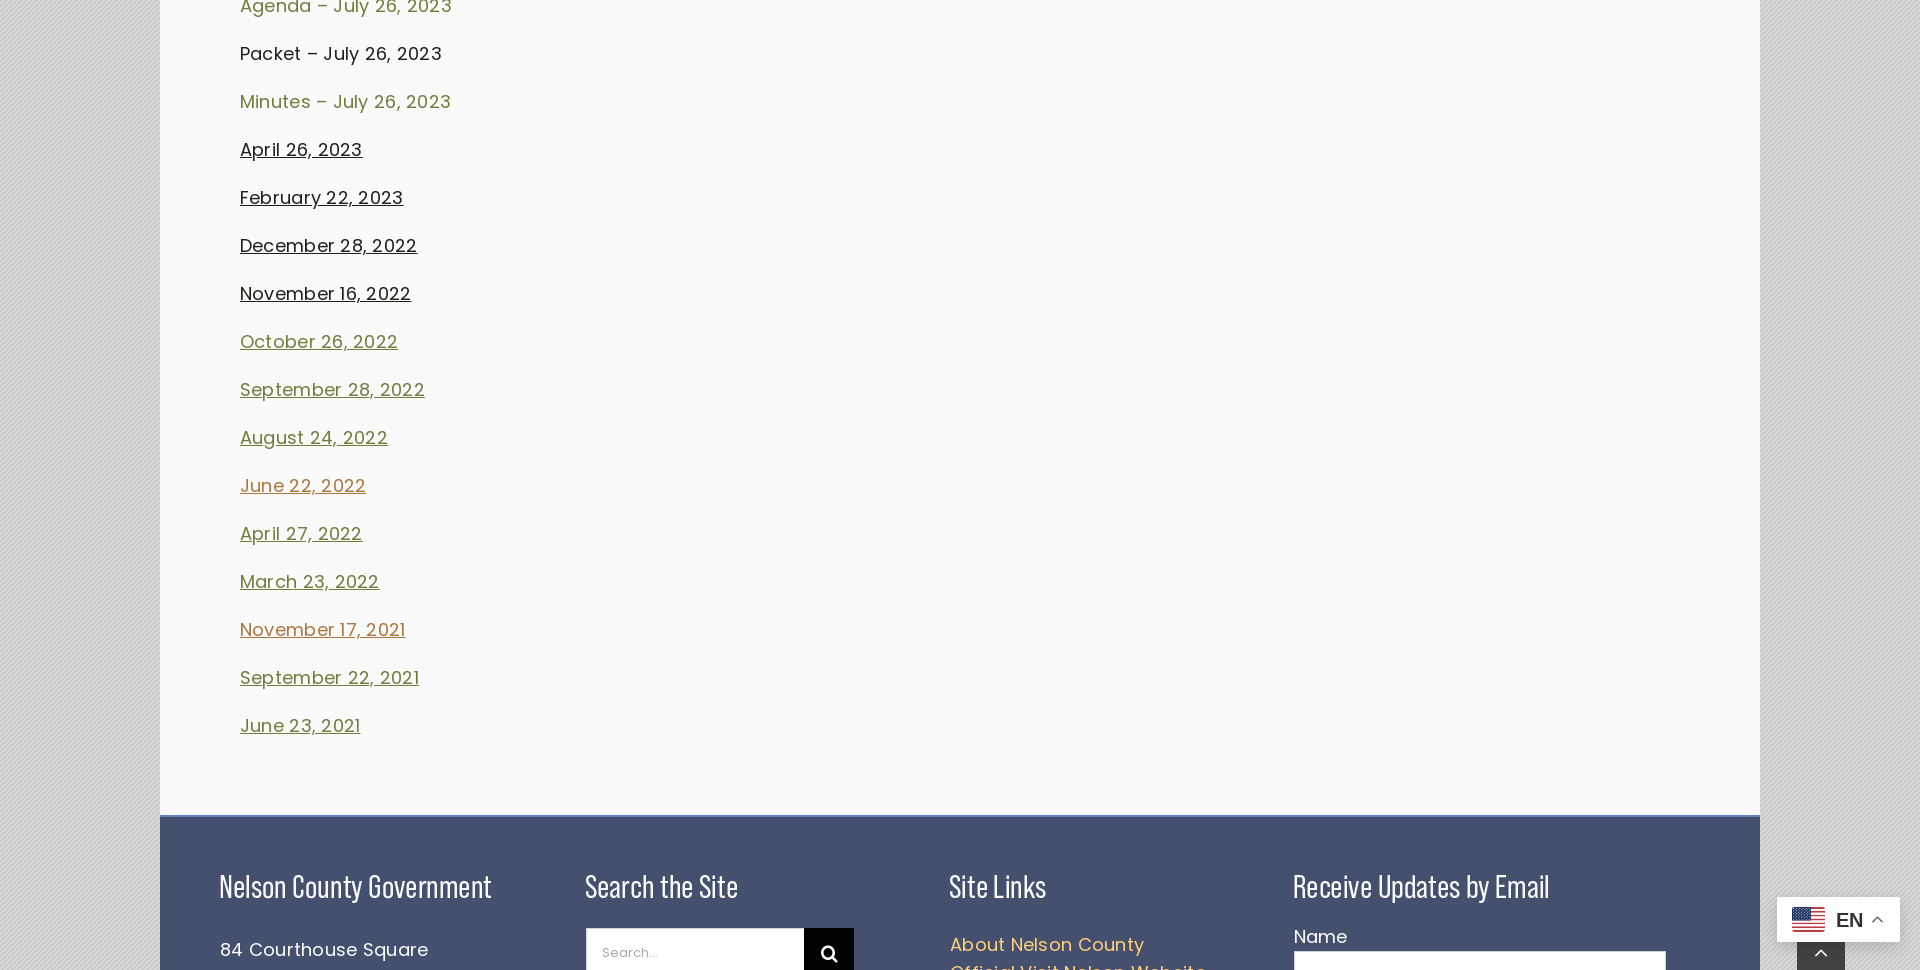

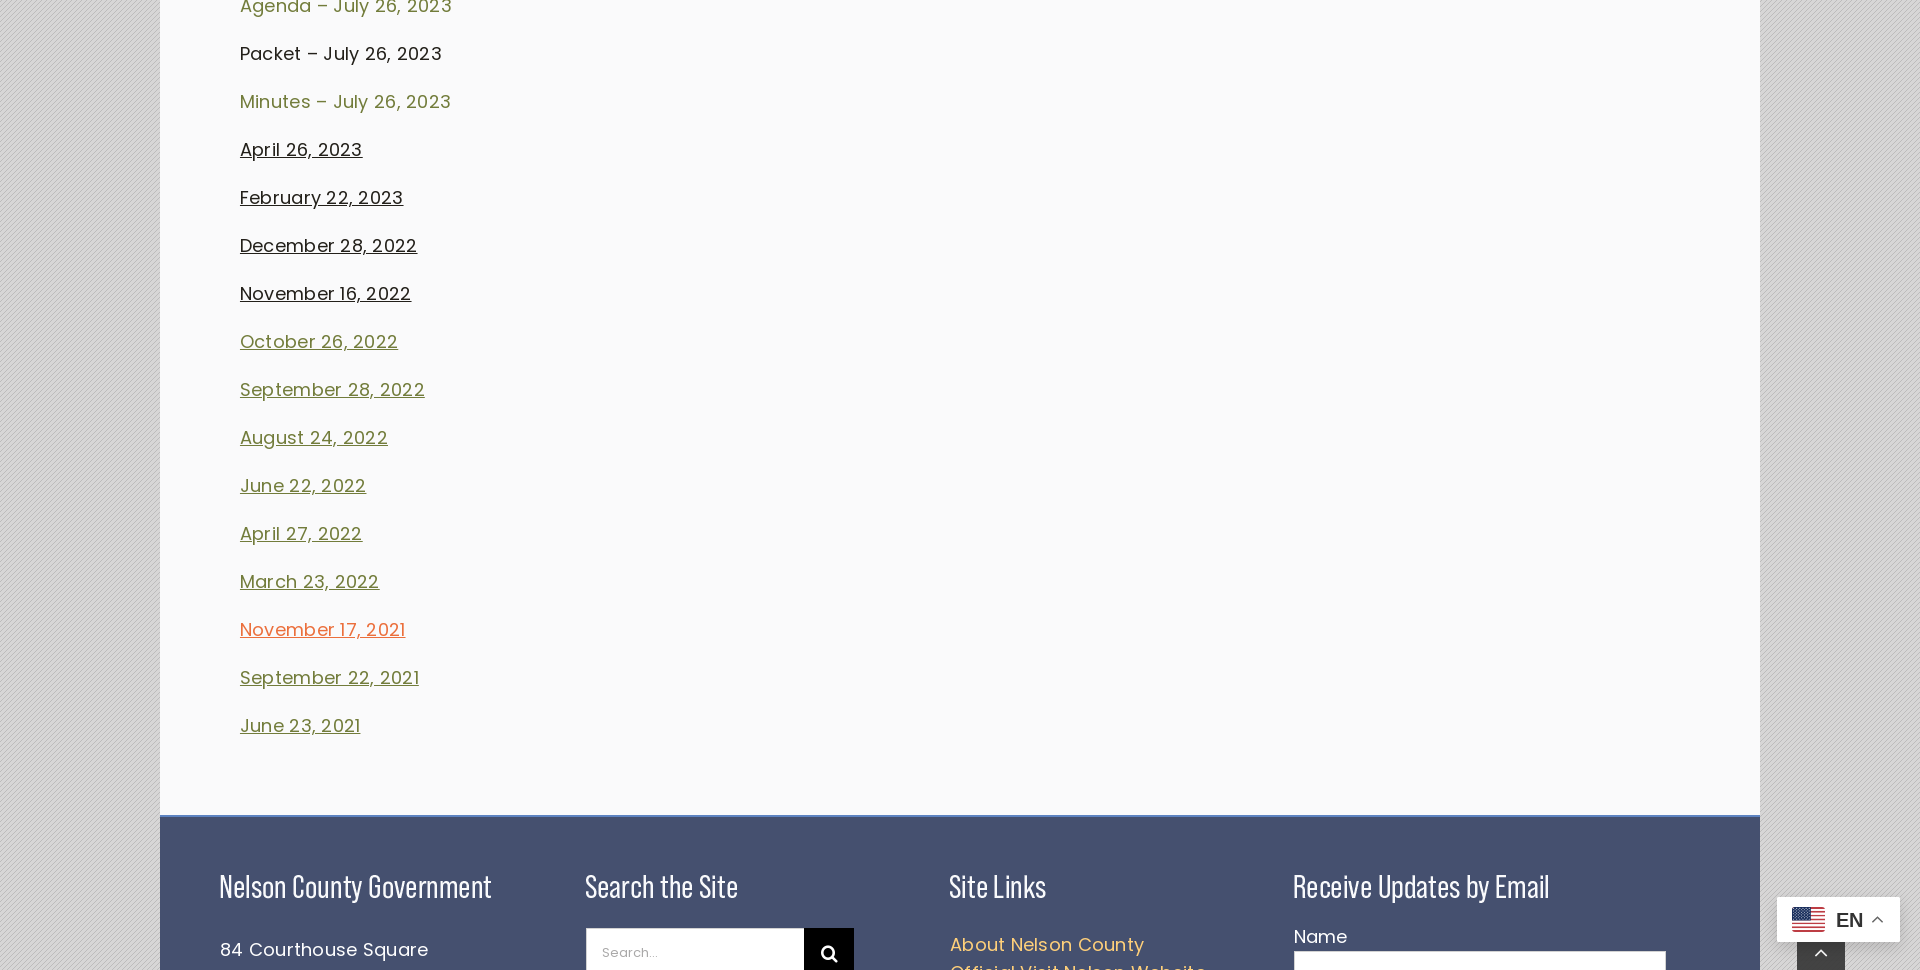